Tests password input field by typing a password and verifying the input

Starting URL: https://bonigarcia.dev/selenium-webdriver-java/web-form.html

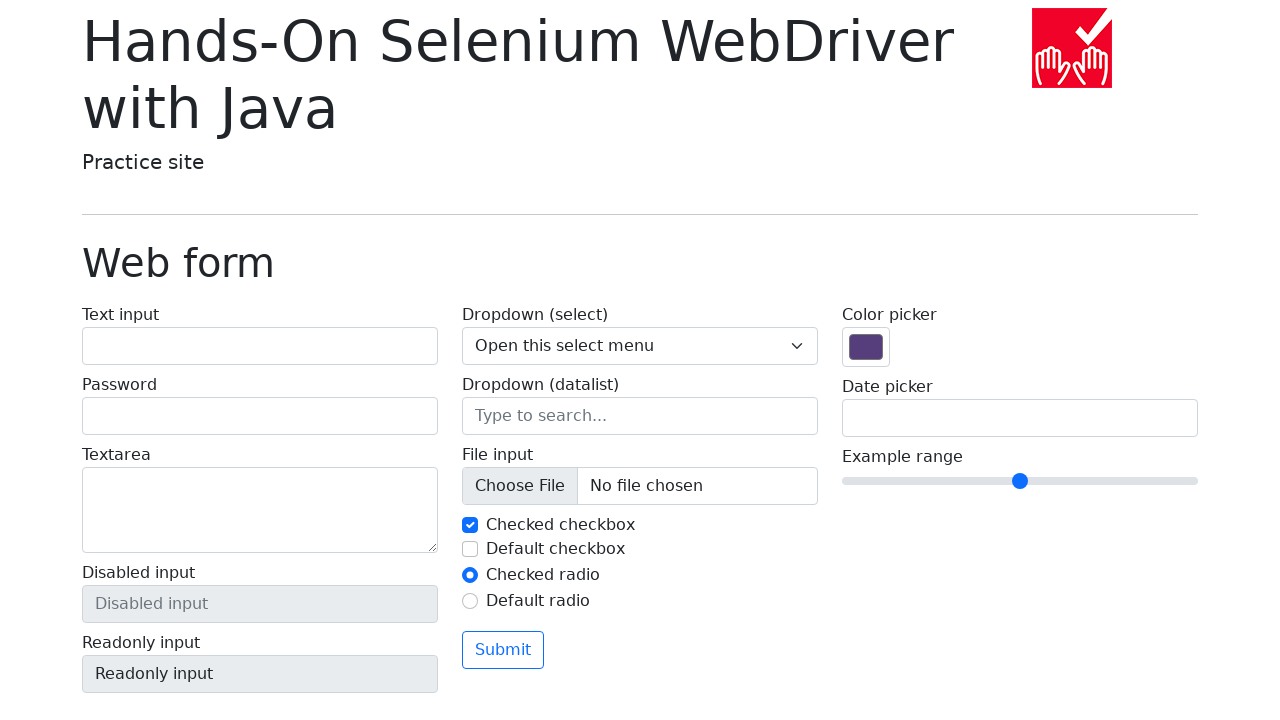

Located password input field
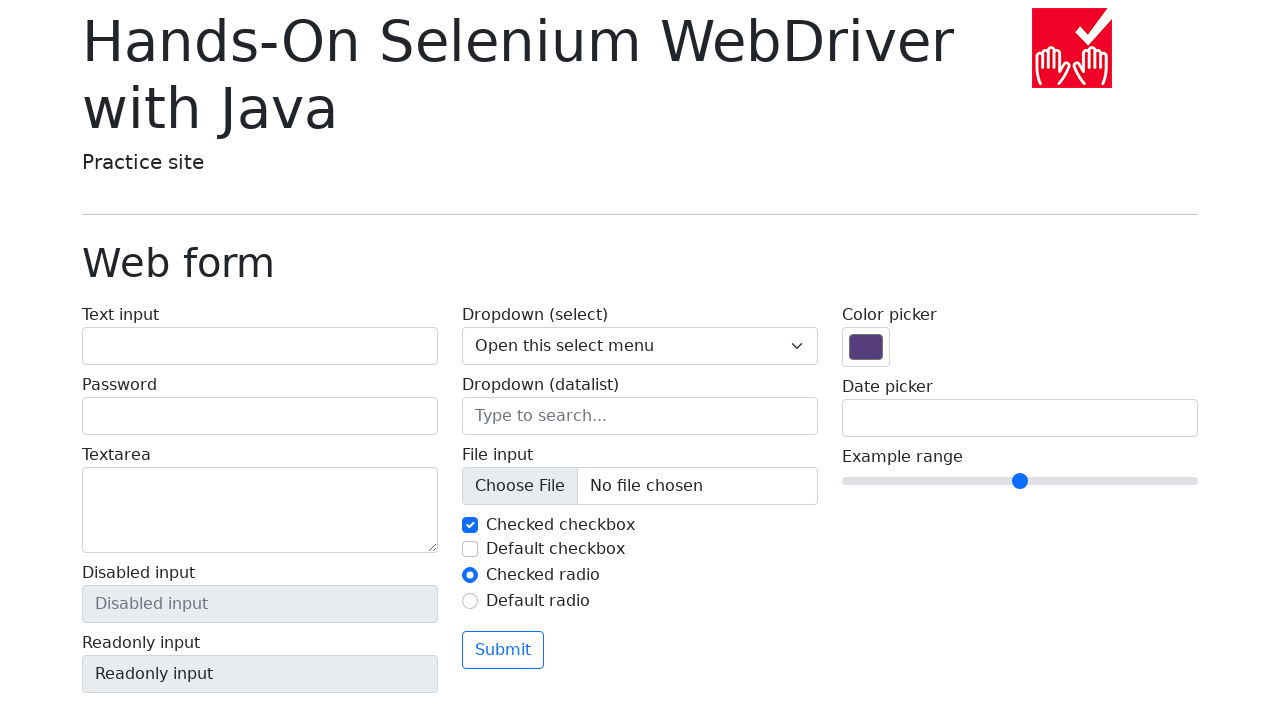

Filled password input field with '12345' on input[type='password']
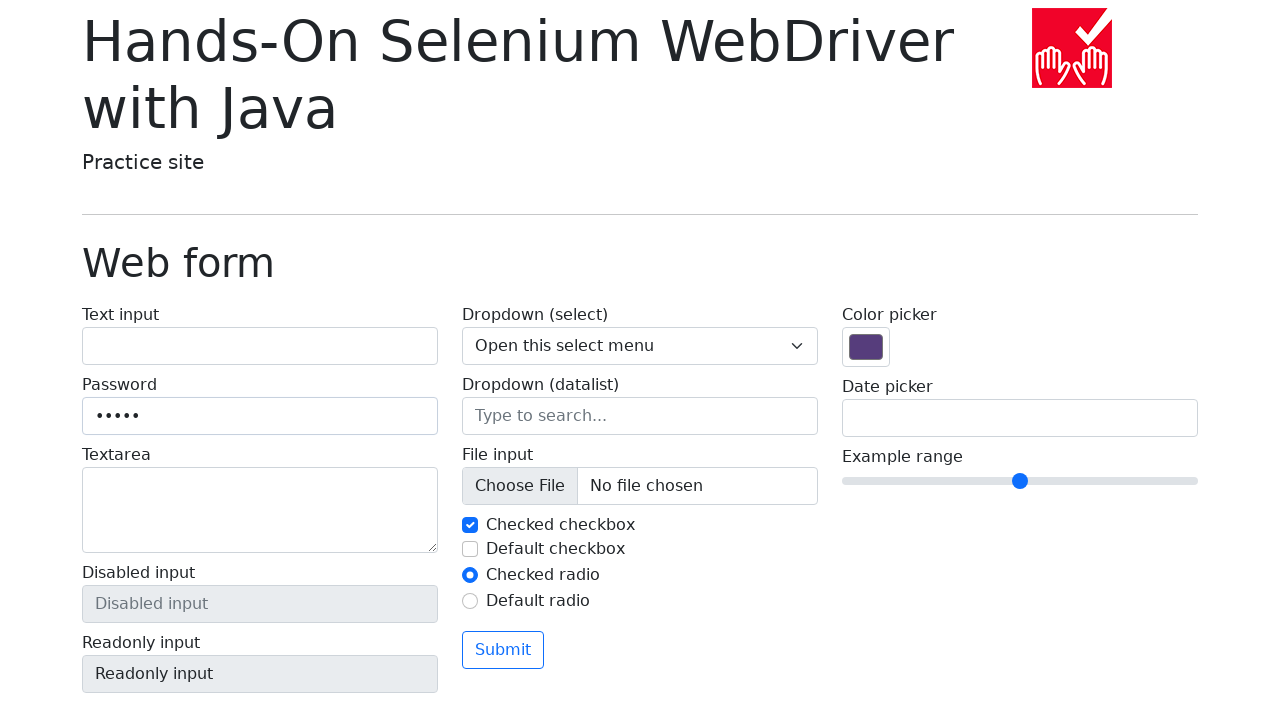

Verified password input value matches '12345'
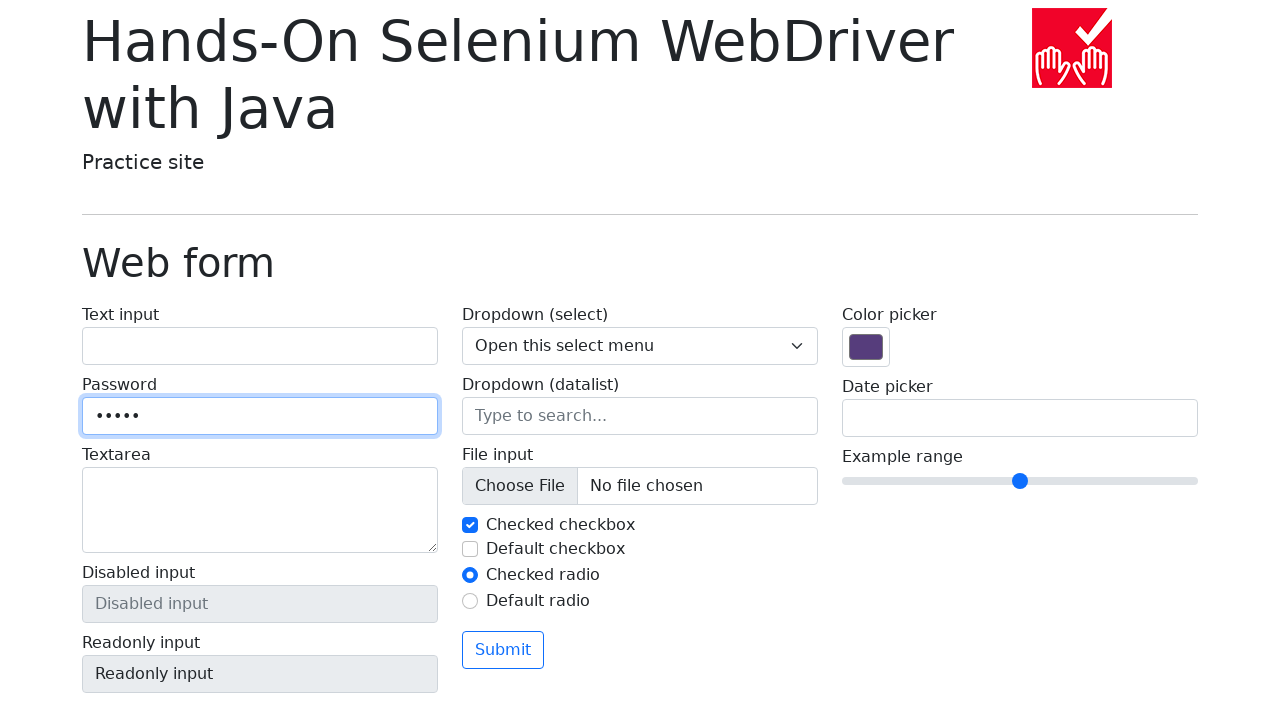

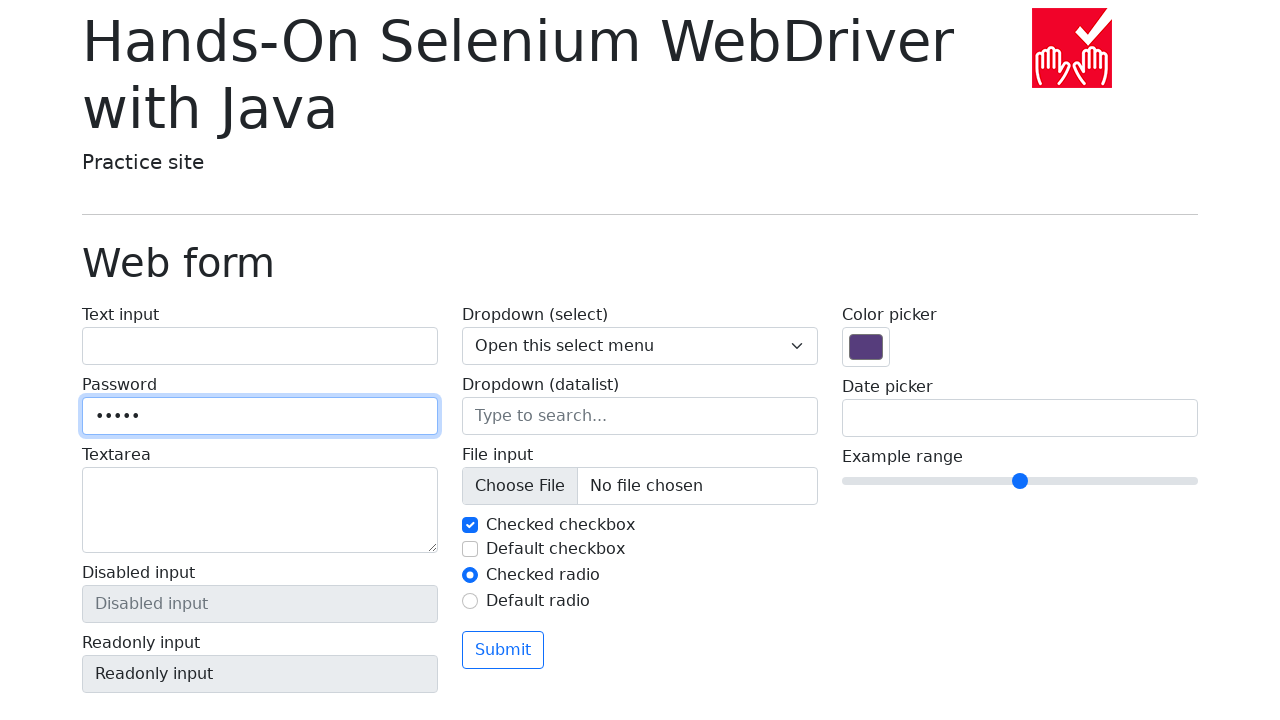